Tests browser alert functionality by clicking a button that triggers an alert and verifying the alert message text is correct.

Starting URL: https://demoqa.com/alerts

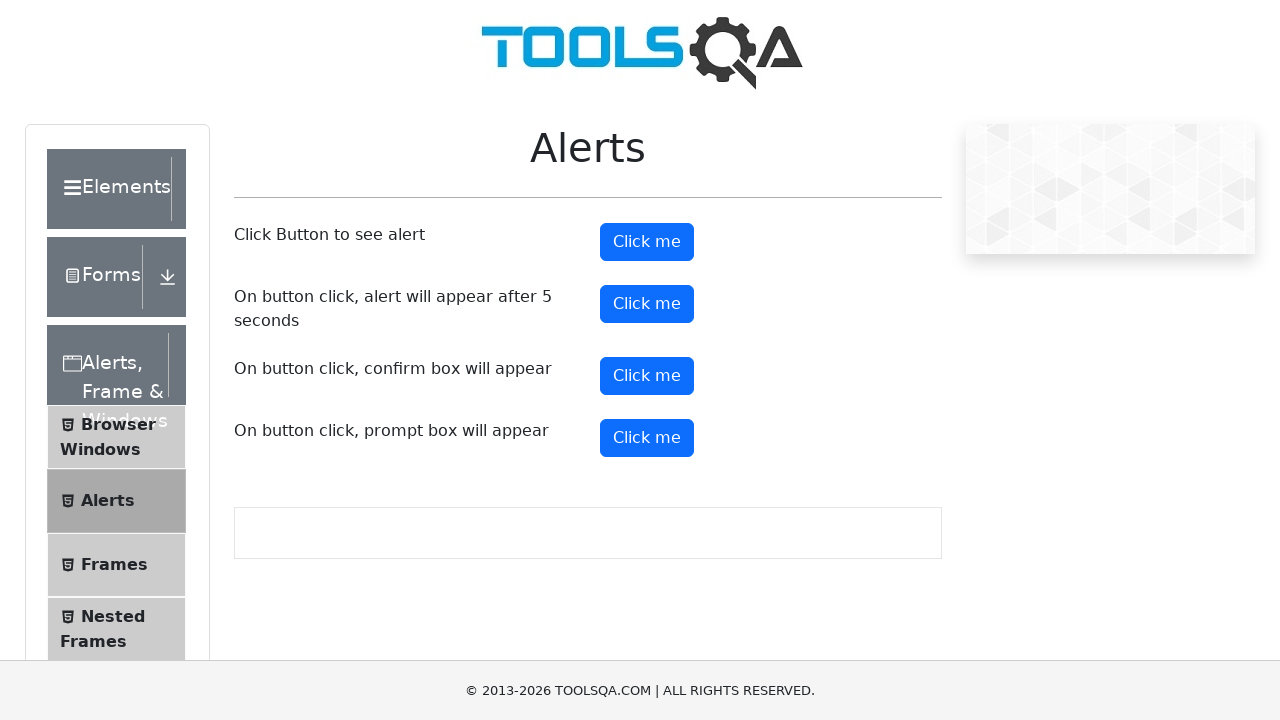

Clicked alert button to trigger alert dialog at (647, 242) on button#alertButton
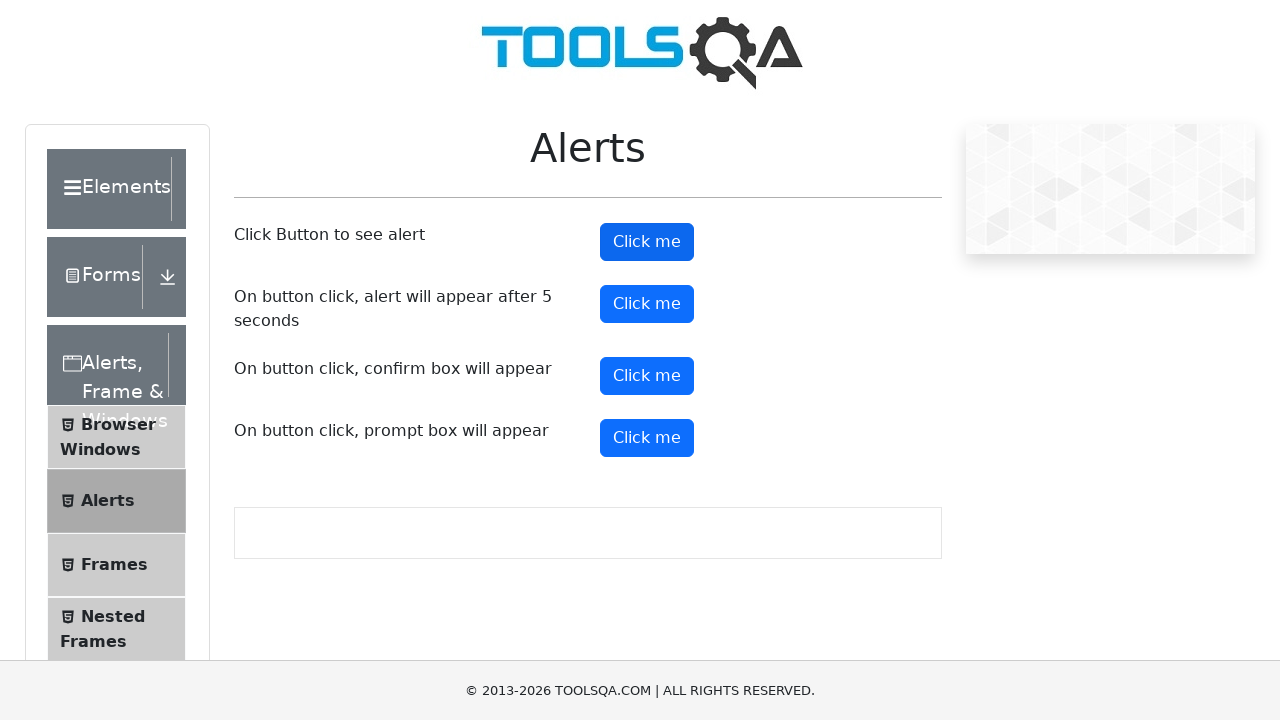

Set up dialog handler to accept alerts
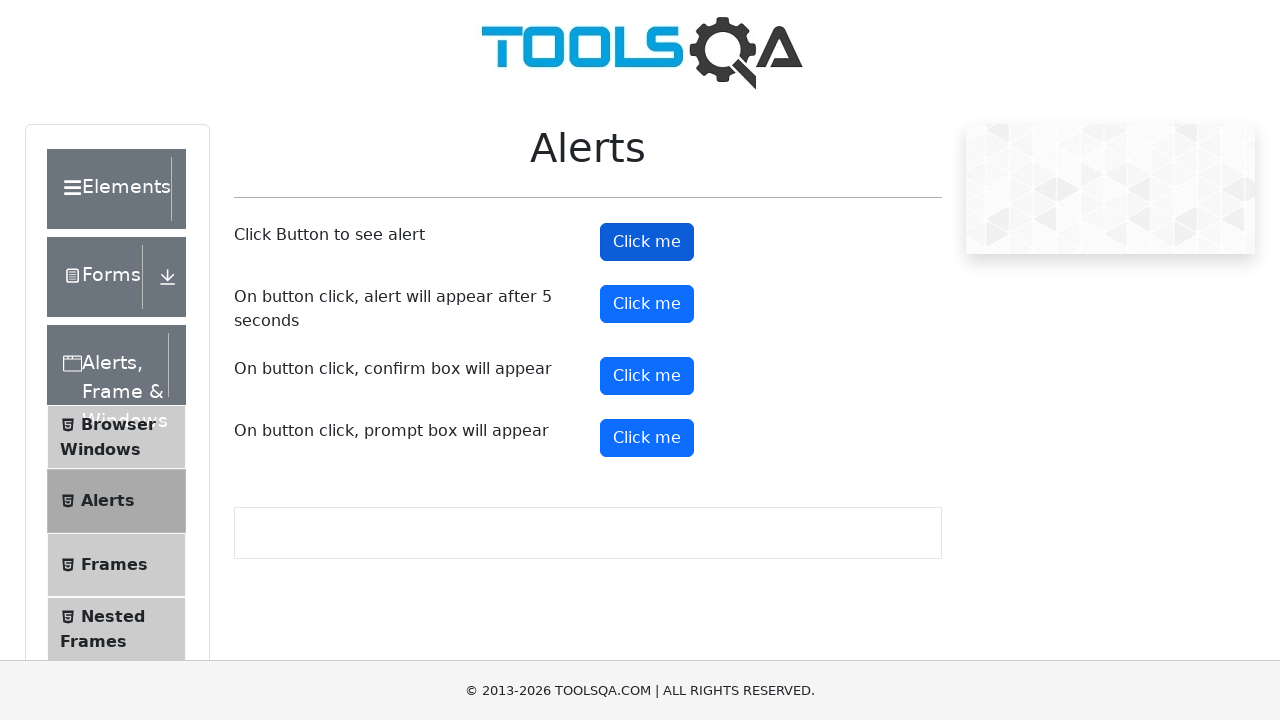

Configured dialog handler to verify alert message 'You clicked a button' and accept it
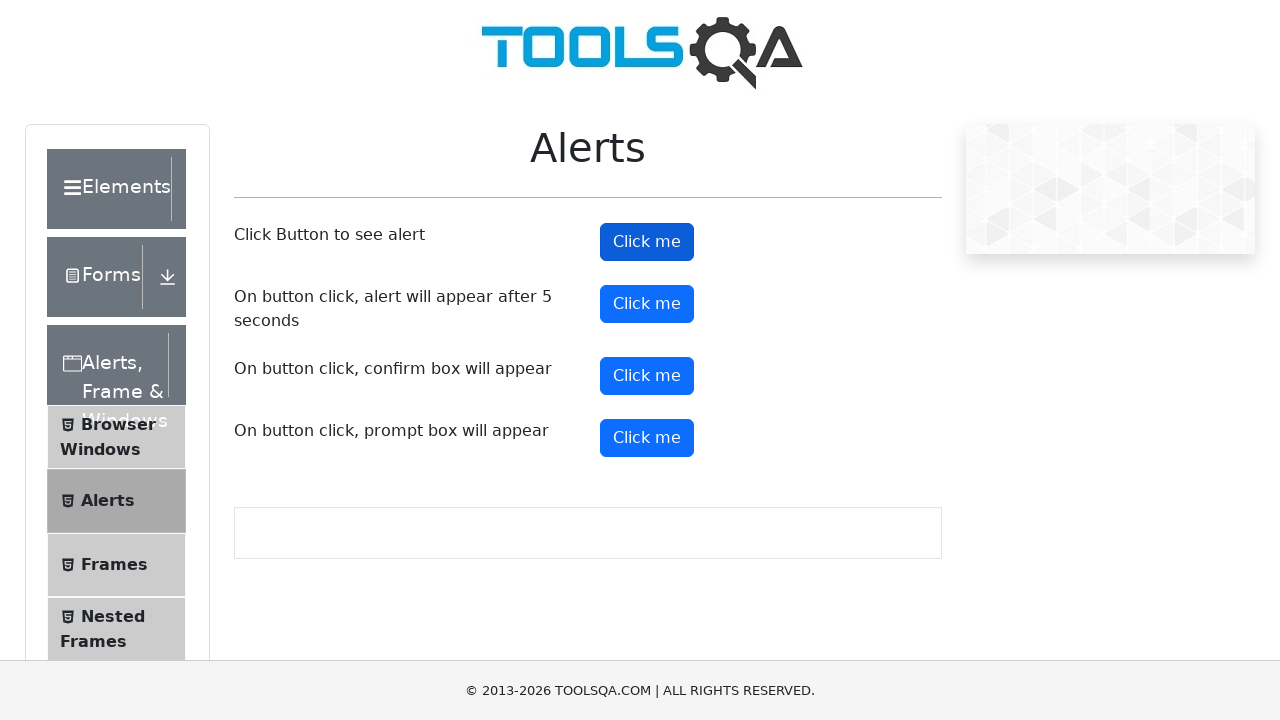

Clicked alert button again to trigger dialog with message verification at (647, 242) on button#alertButton
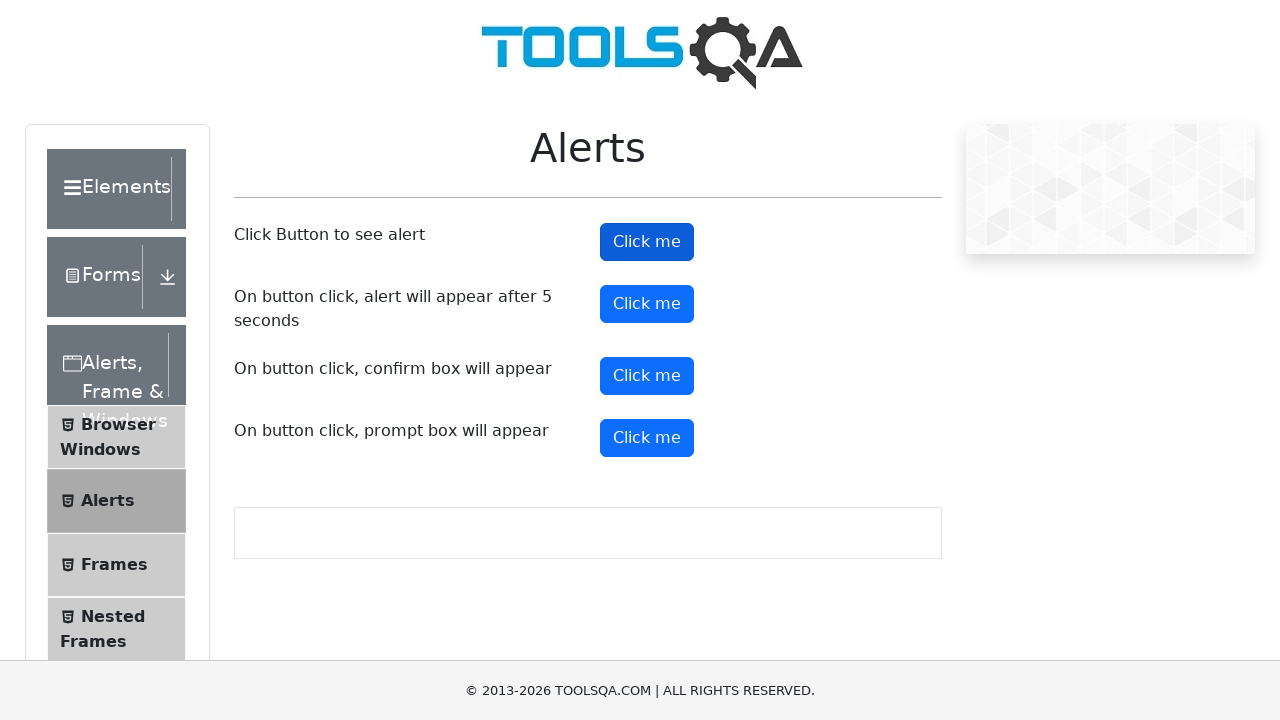

Waited for dialog to be handled
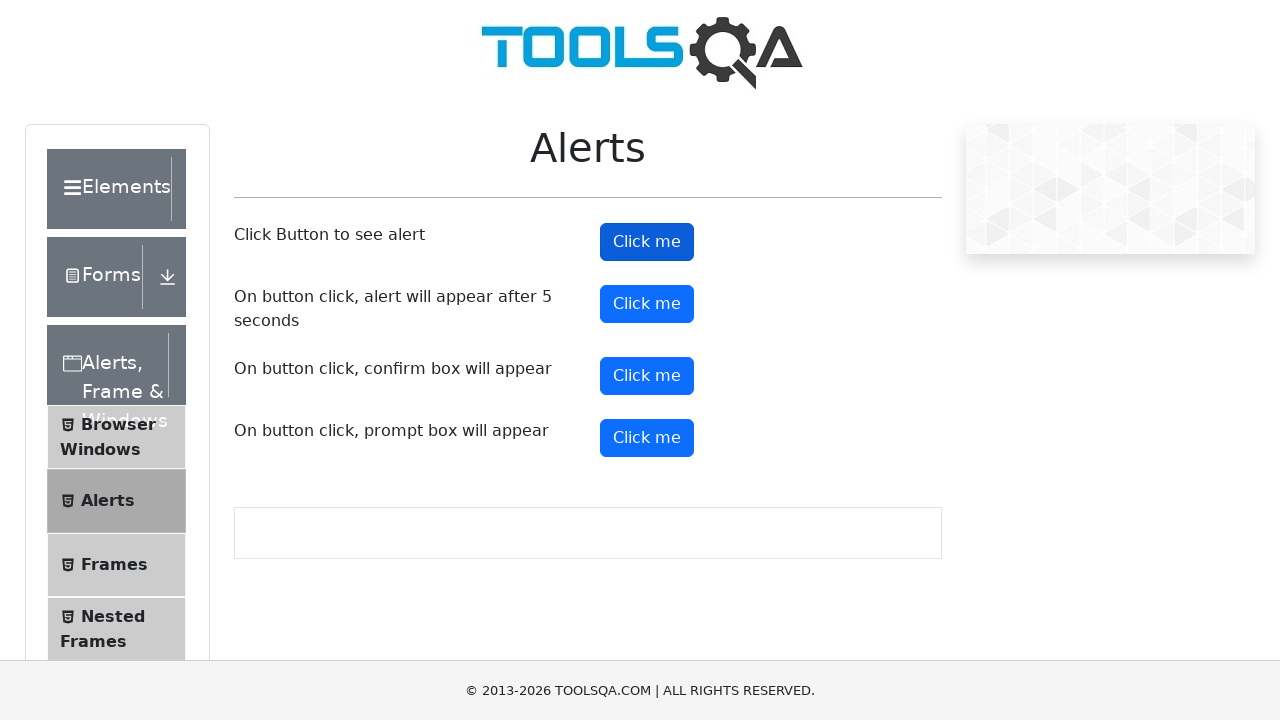

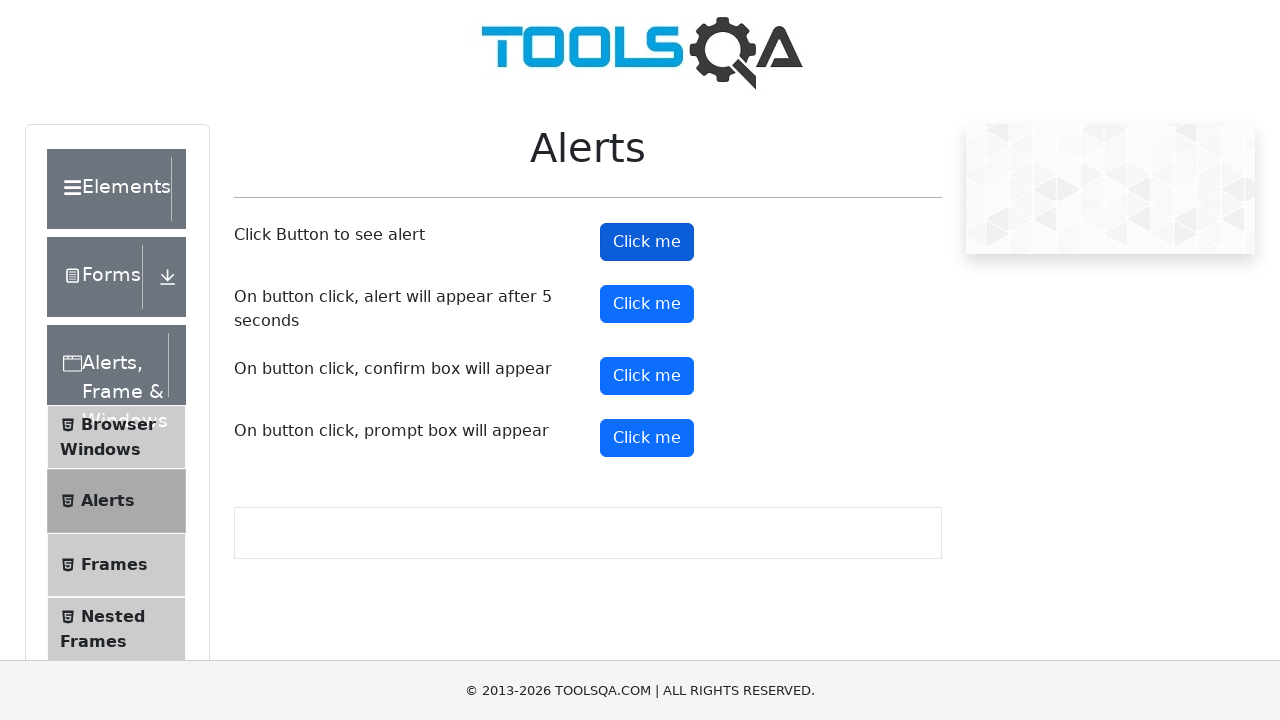